Tests checkout validation by attempting to pay without filling required fields and verifying validation error messages

Starting URL: https://shopdemo.e-junkie.com/

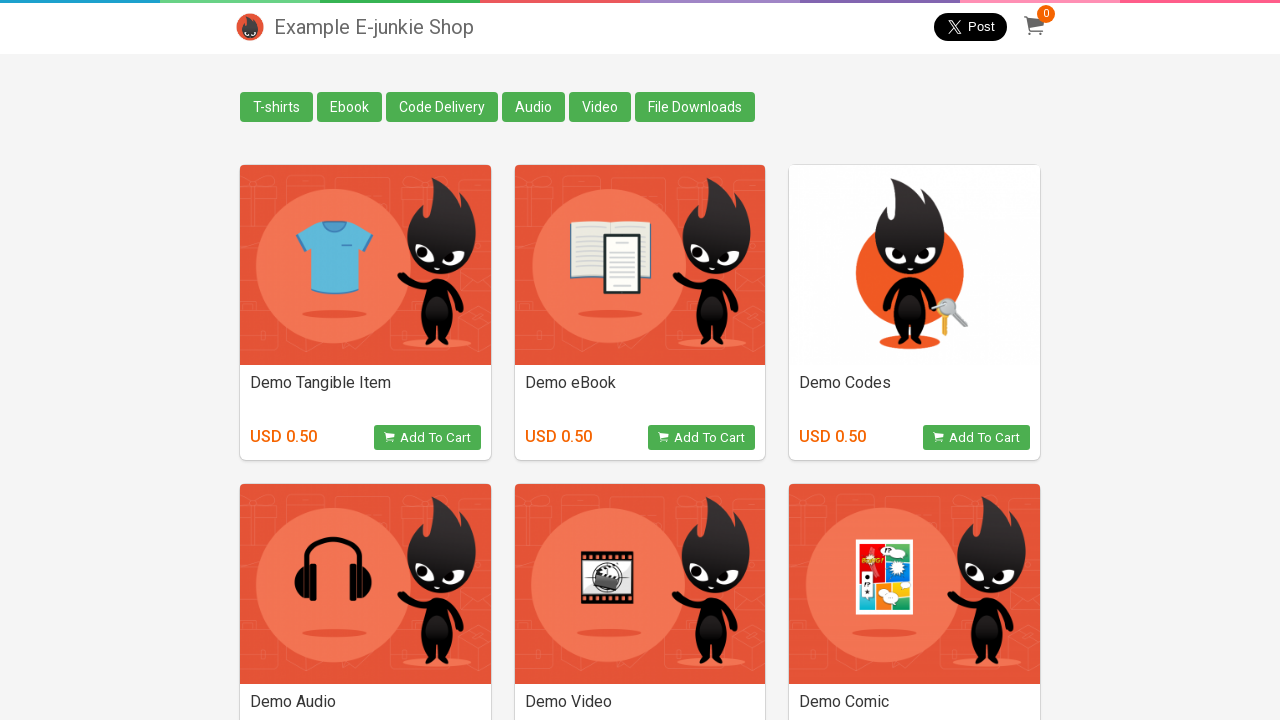

Clicked Add to Cart button for product 1595015 at (702, 438) on [onclick="return EJProductClick('1595015')"]
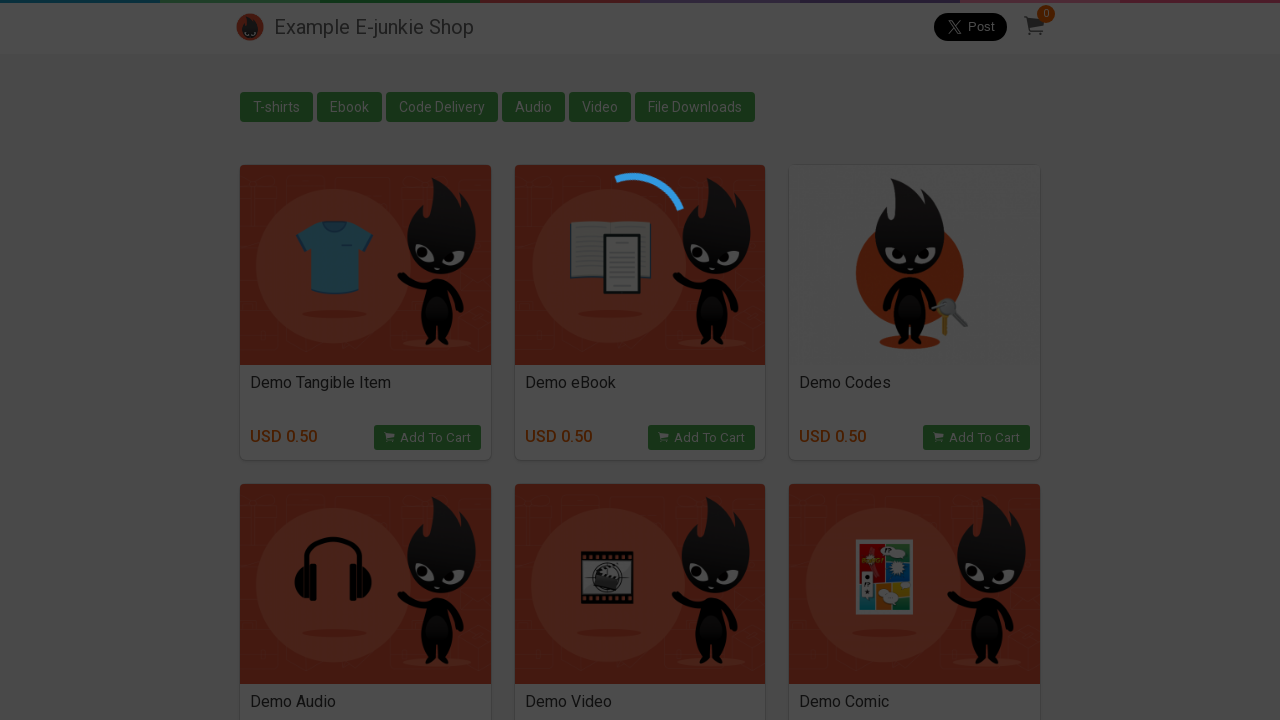

Waited for cart overlay to appear
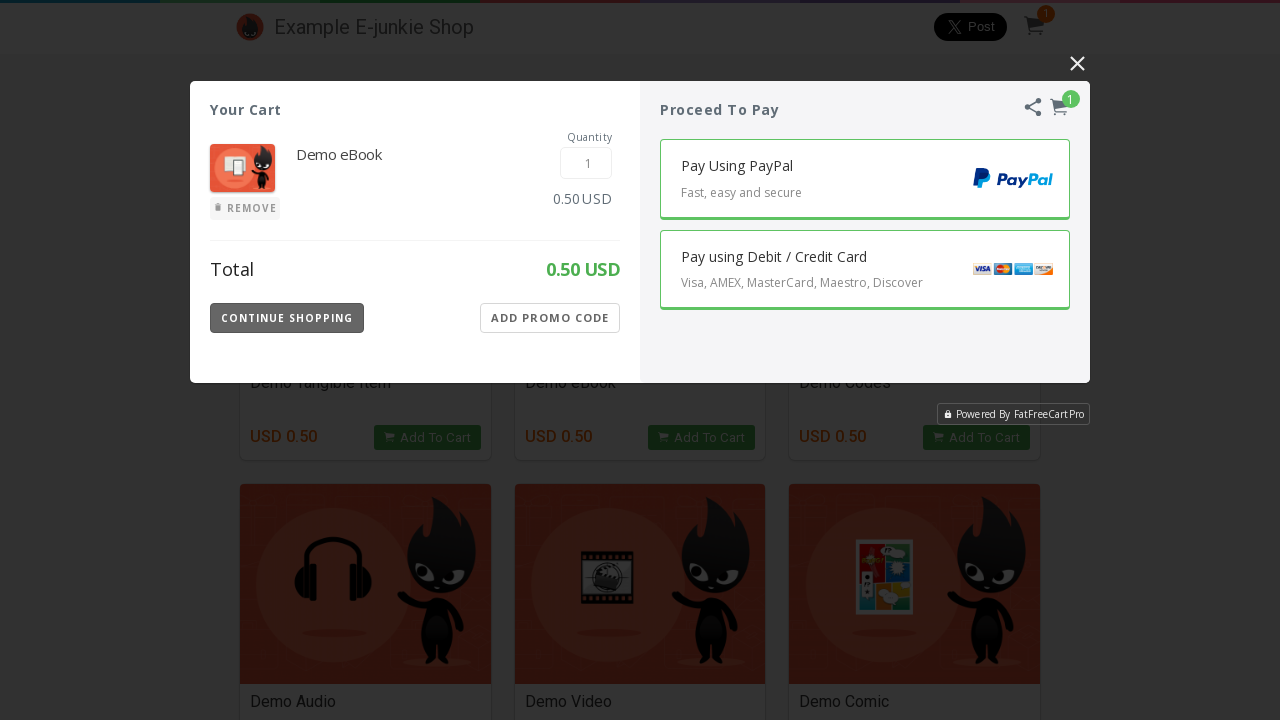

Located cart overlay iframe
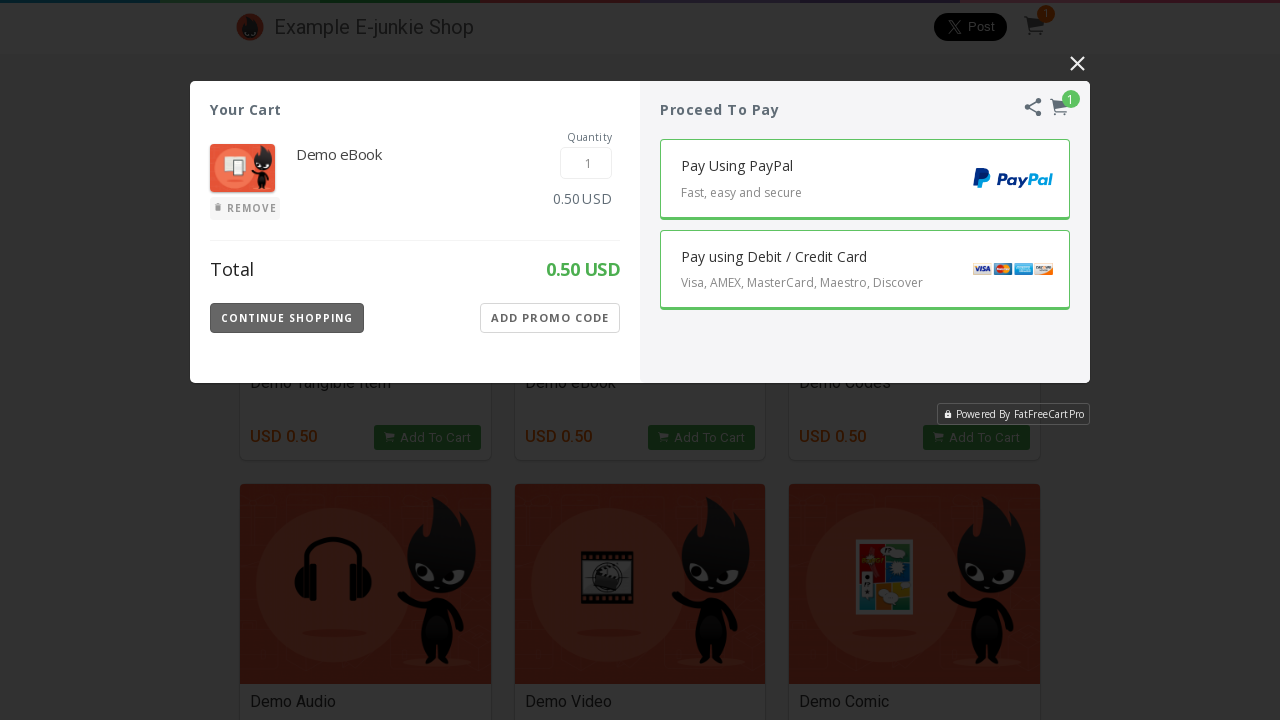

Waited for iframe to be ready
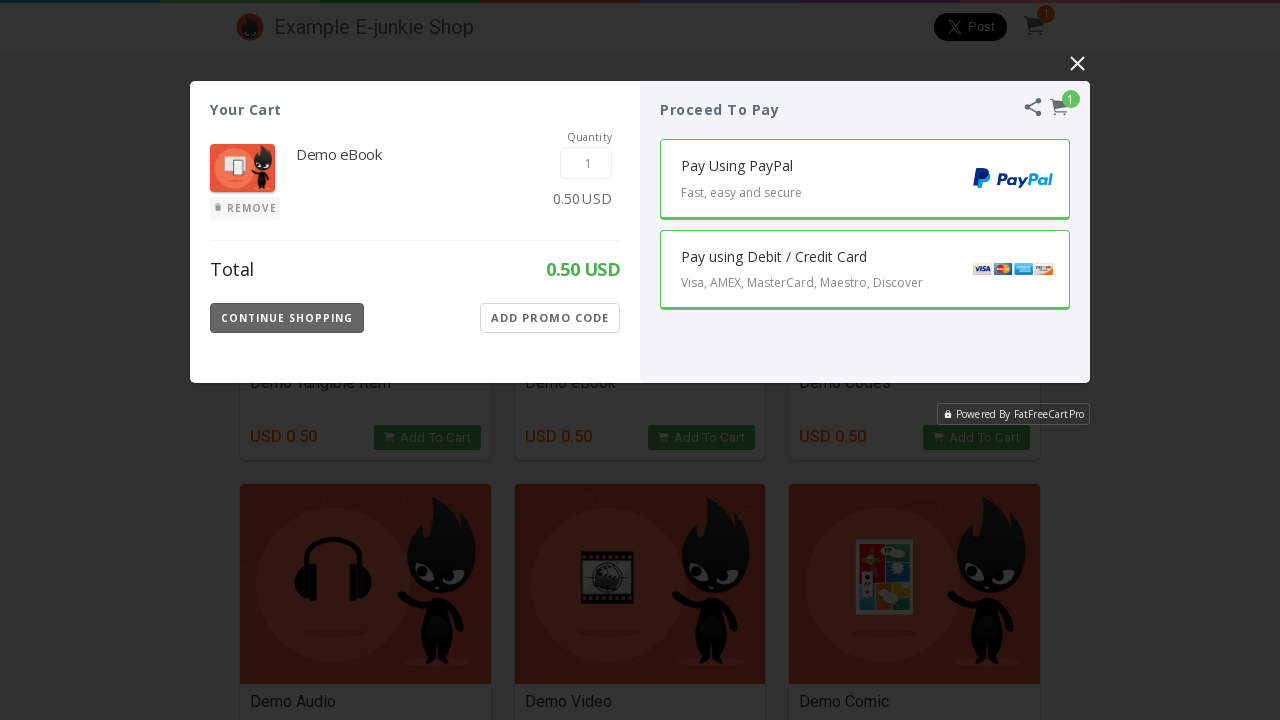

Clicked 'Pay with Card' button in cart overlay at (865, 270) on iframe.EJIframeV3.EJOverlayV3 >> nth=0 >> internal:control=enter-frame >> [class
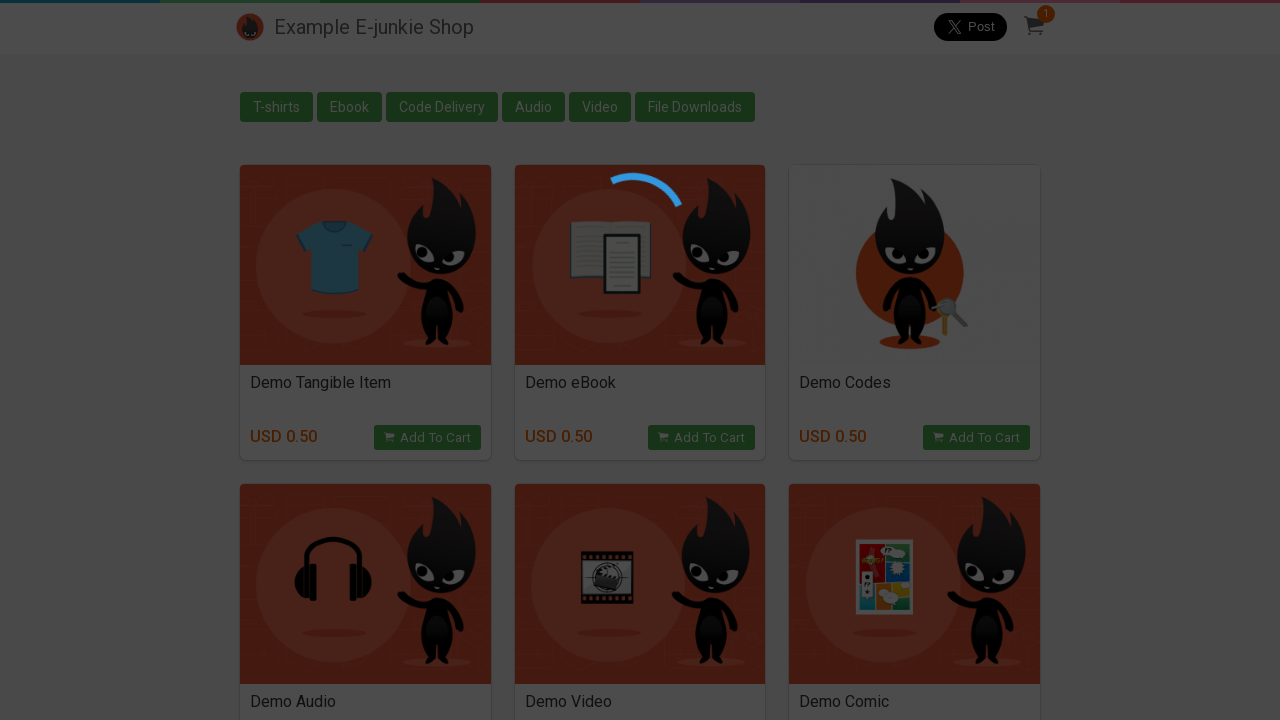

Waited for payment form to load
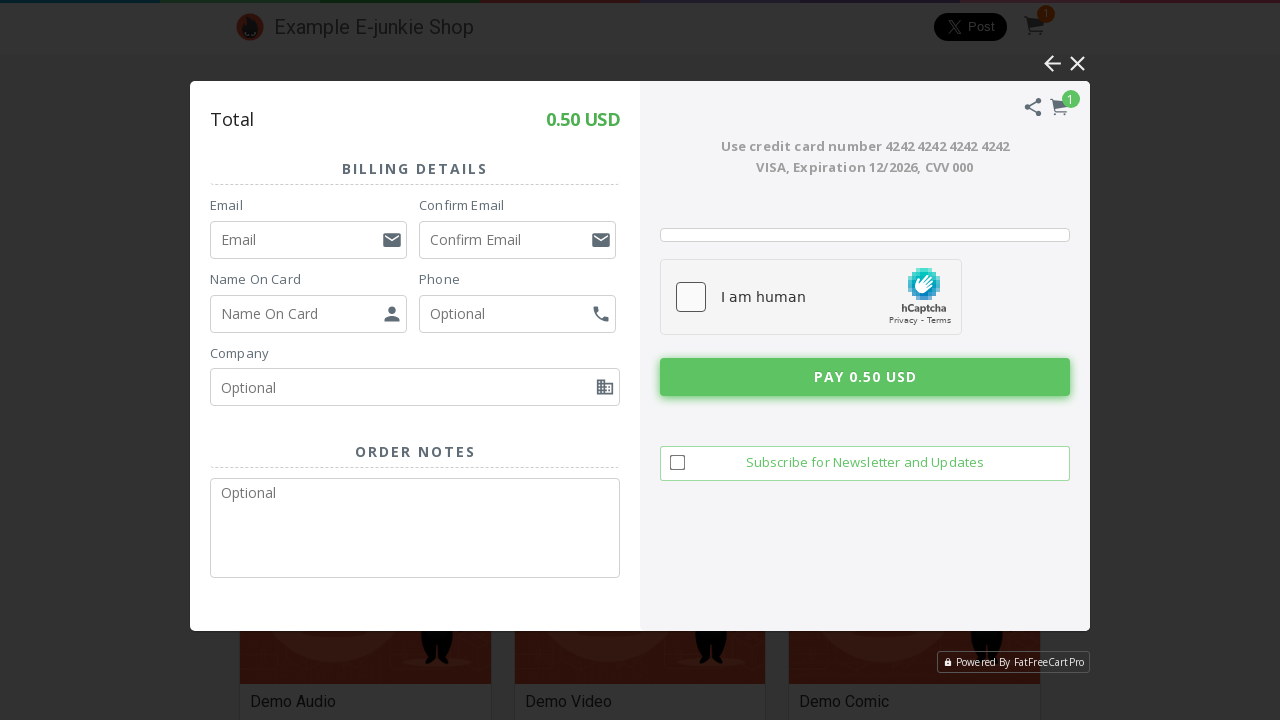

Clicked Pay button without filling required fields at (865, 377) on iframe.EJIframeV3.EJOverlayV3 >> nth=0 >> internal:control=enter-frame >> [class
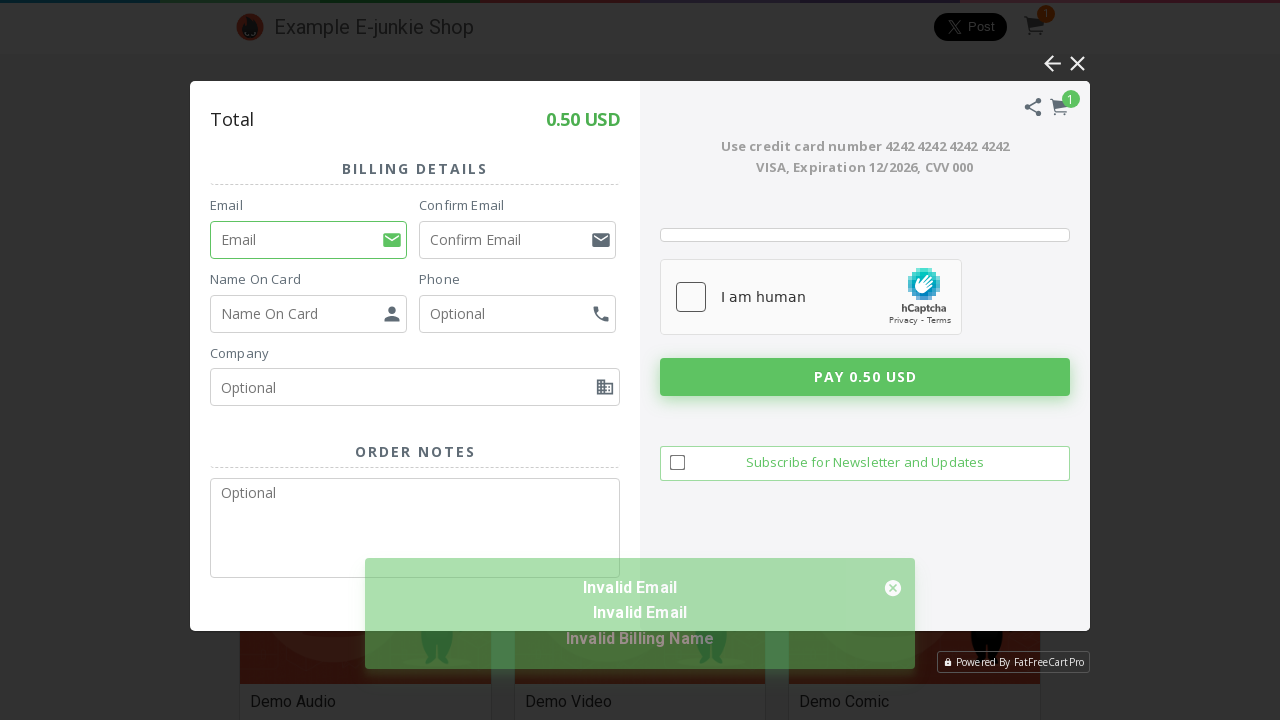

Waited for validation error message
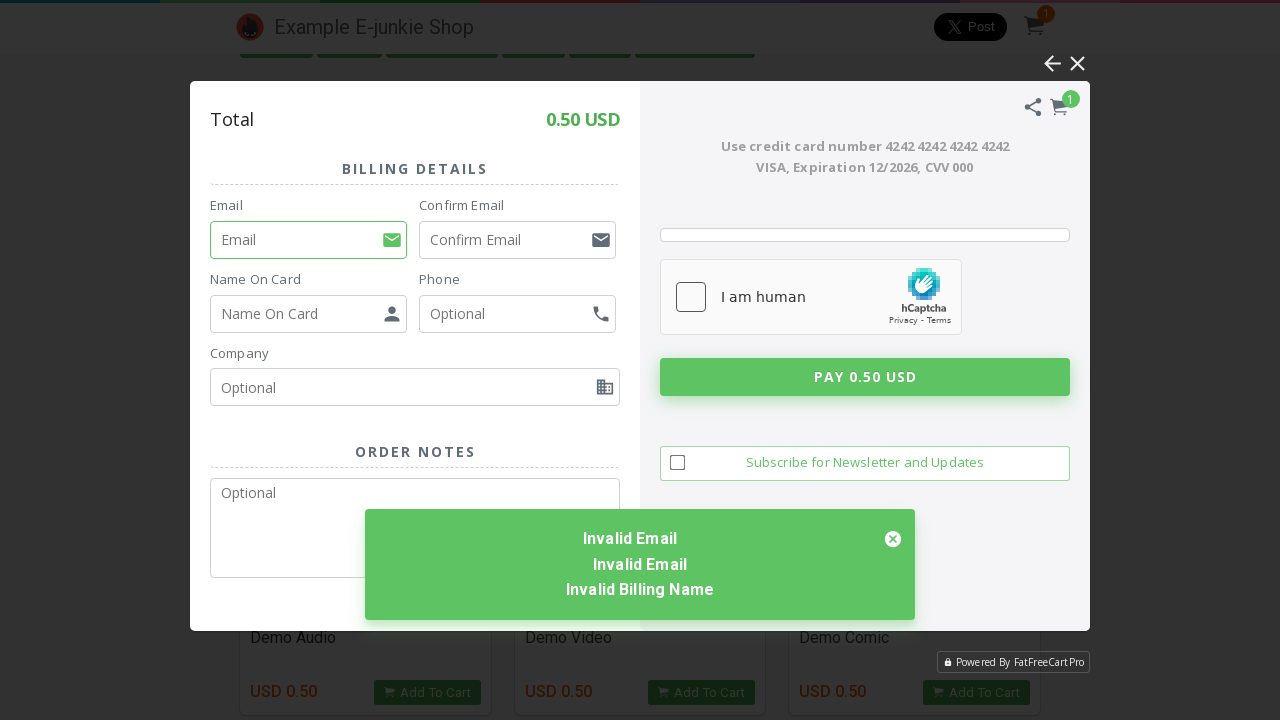

Retrieved validation error message: 'Invalid EmailInvalid EmailInvalid Billing Name'
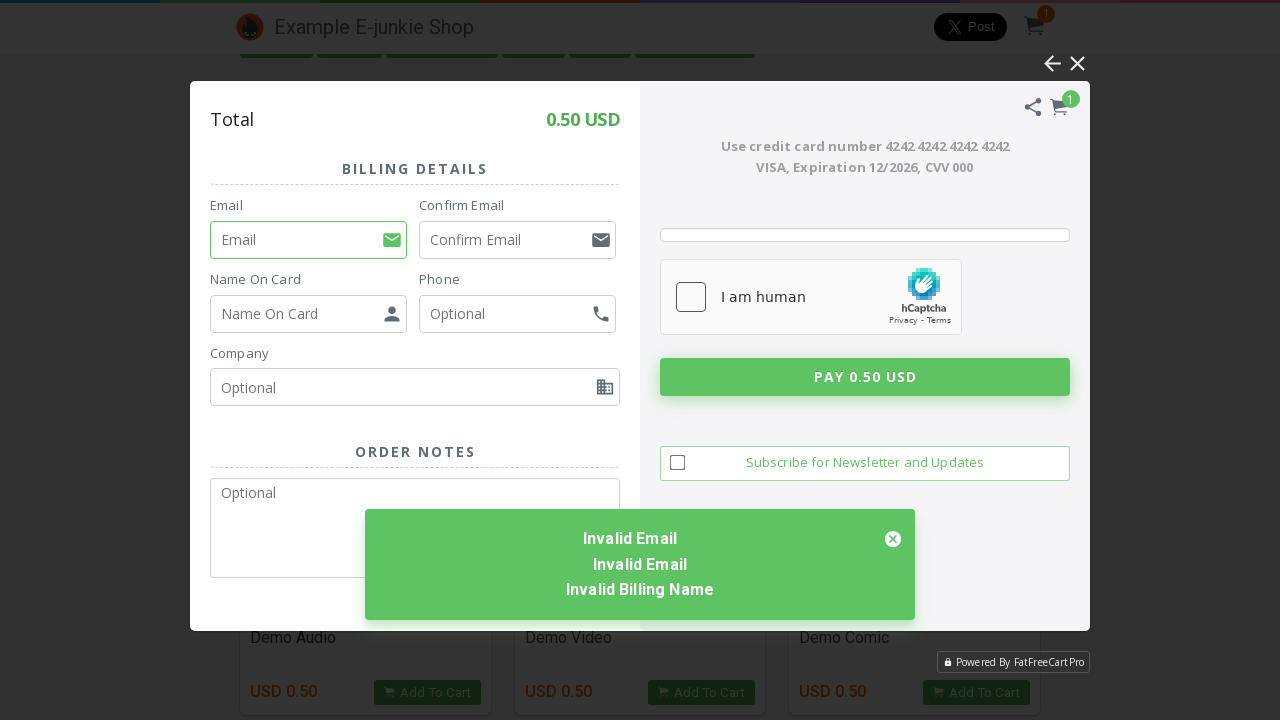

Verified that 'Invalid Email' error message is present
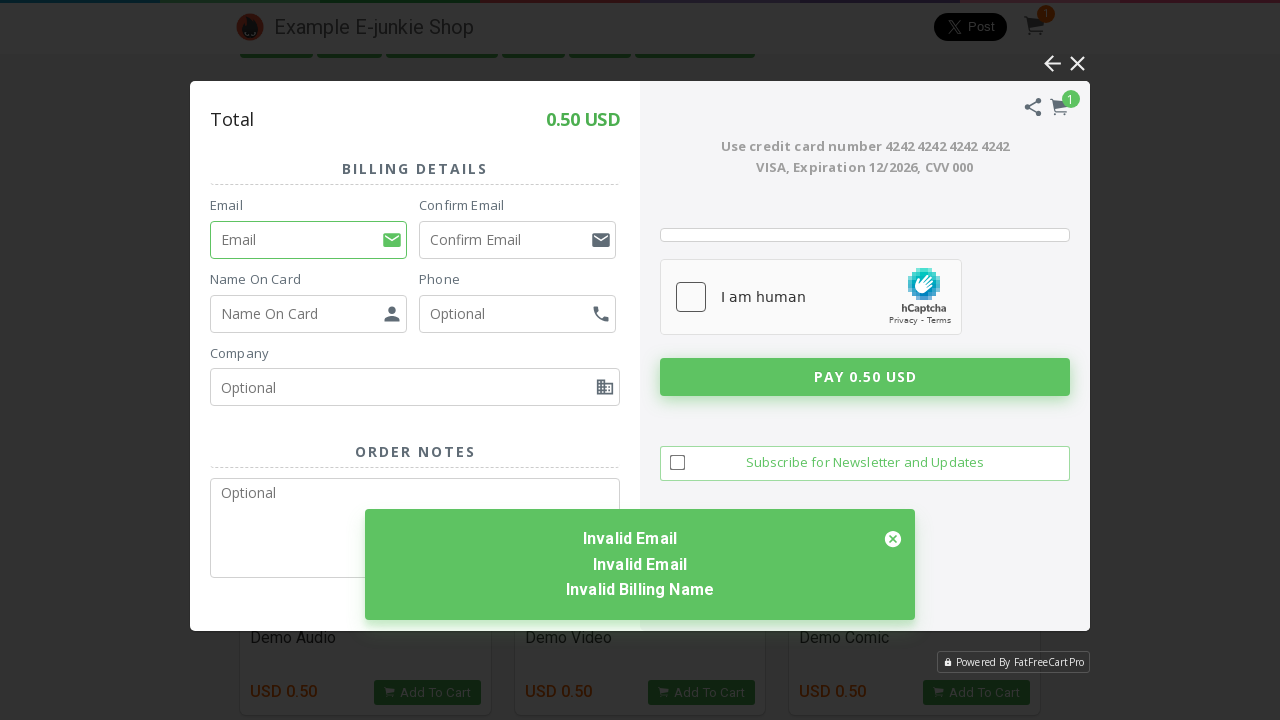

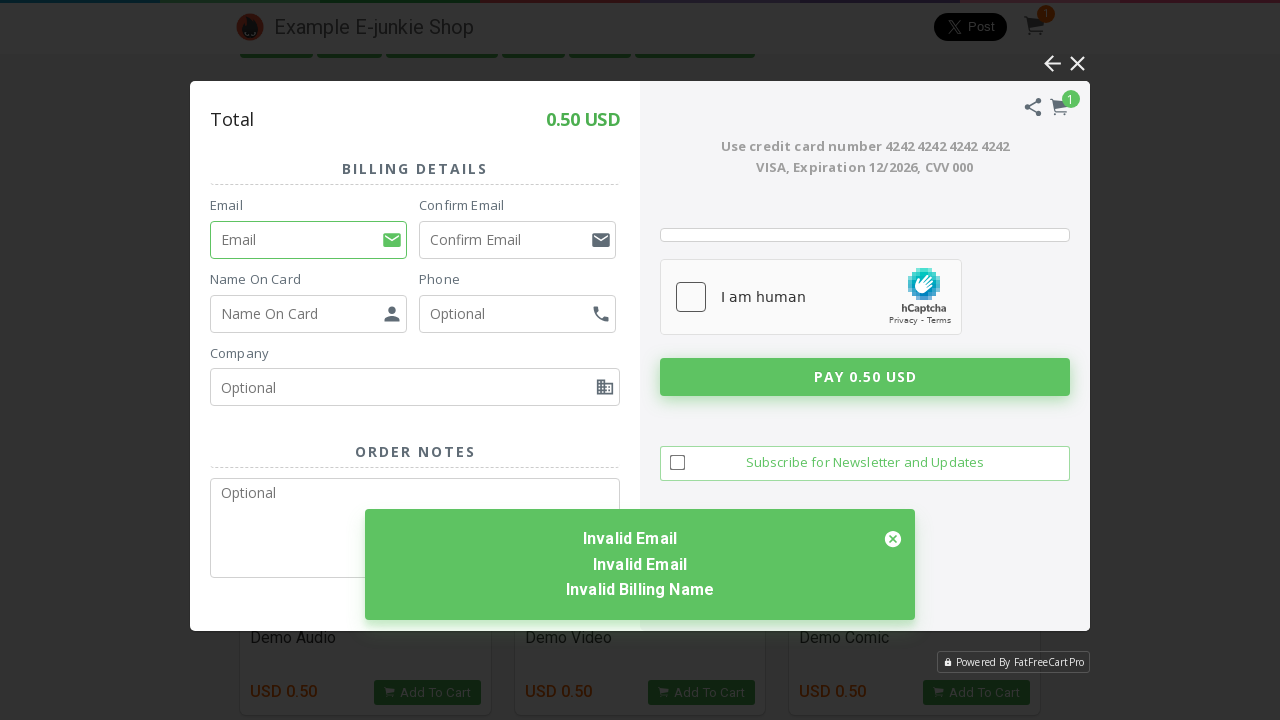